Tests hover functionality by hovering over a figure element and verifying the hidden user info appears.

Starting URL: http://the-internet.herokuapp.com/hovers

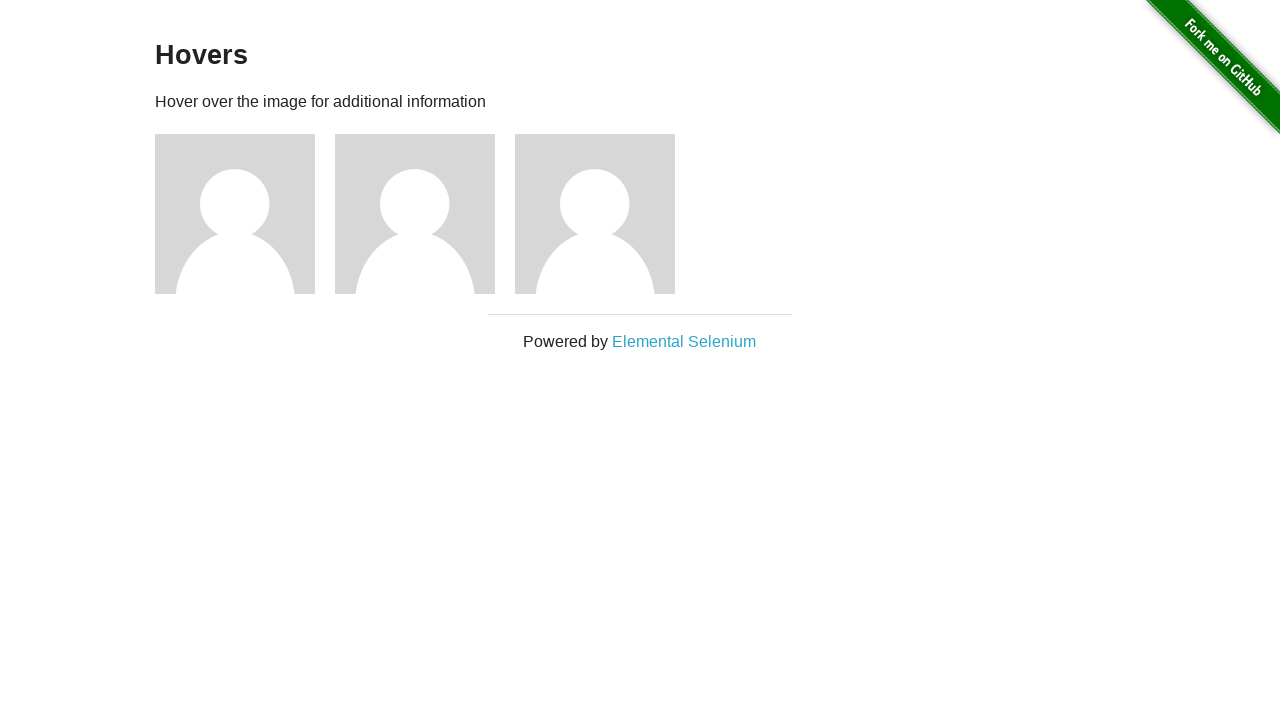

Located all figure elements on the page
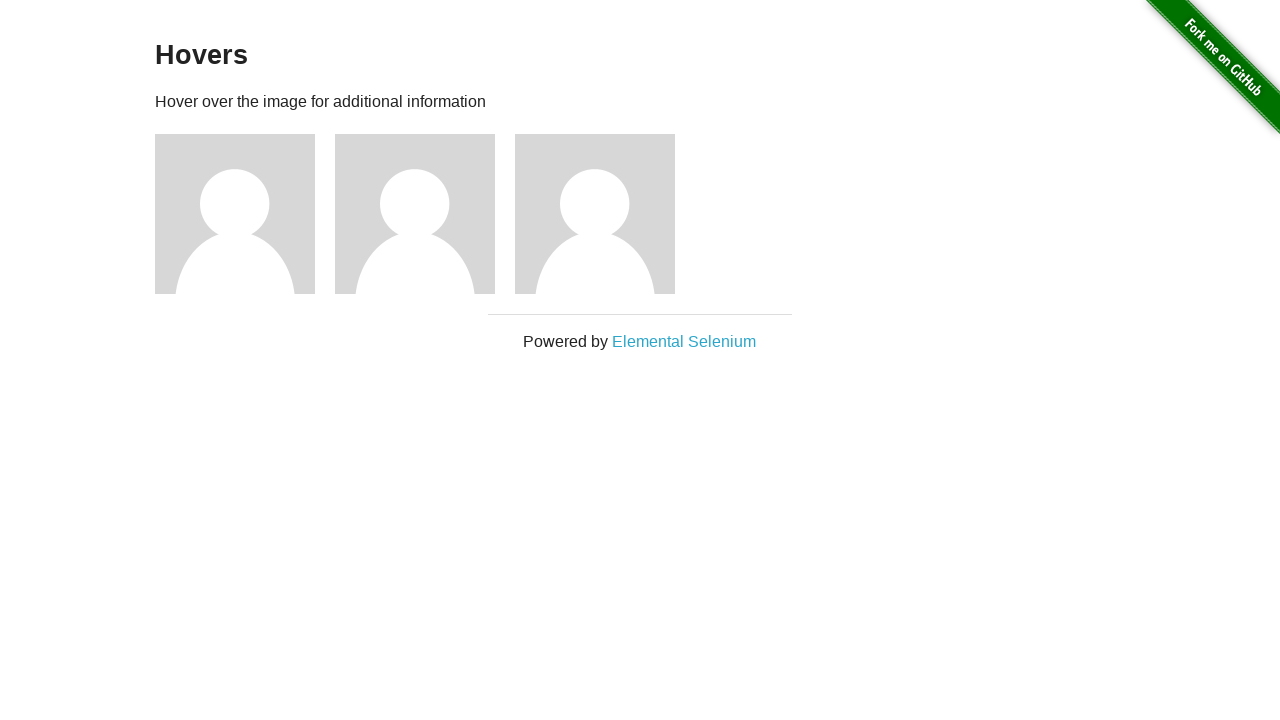

Hovered over the first figure element at (245, 214) on .figure >> nth=0
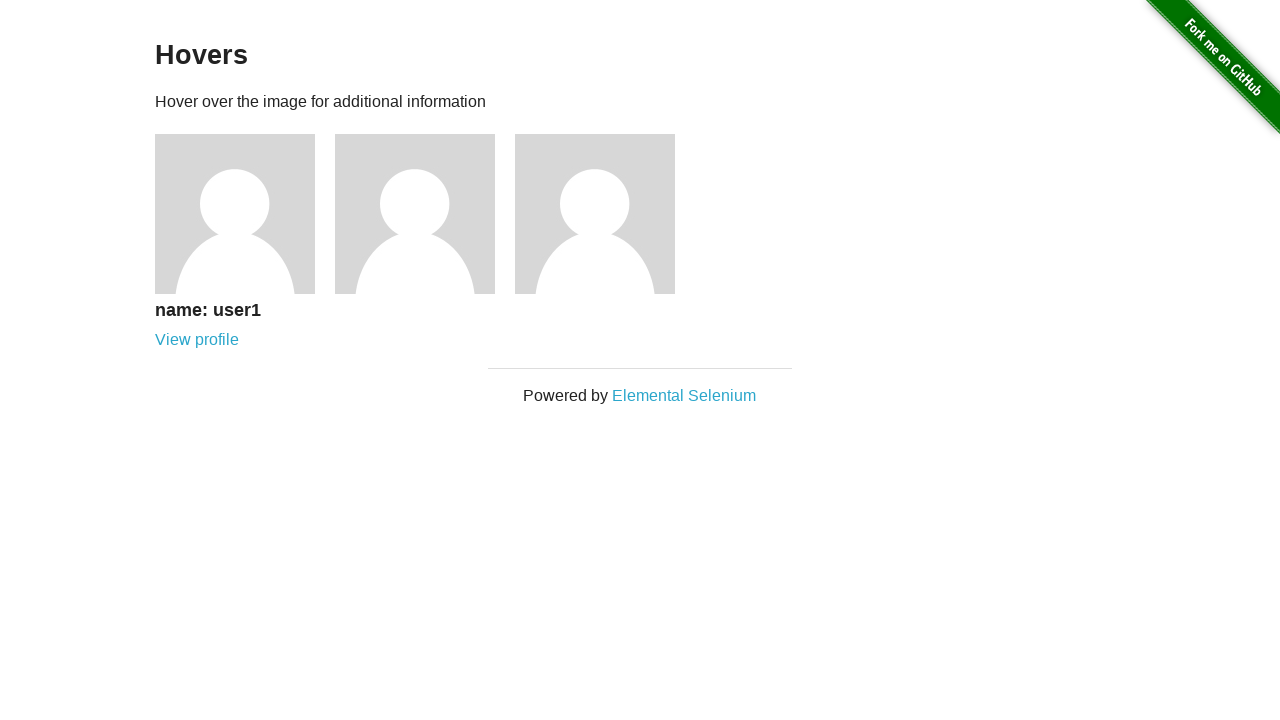

Retrieved user name text from hidden user info
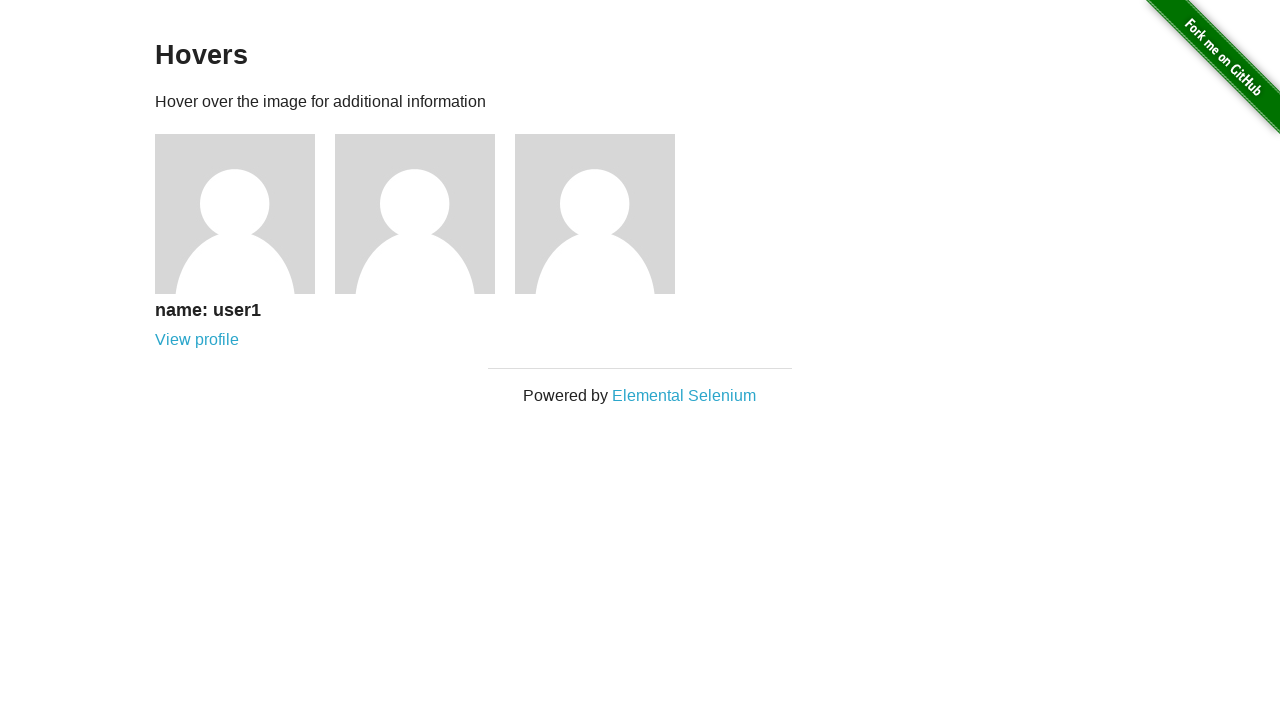

Verified that user name is 'name: user1'
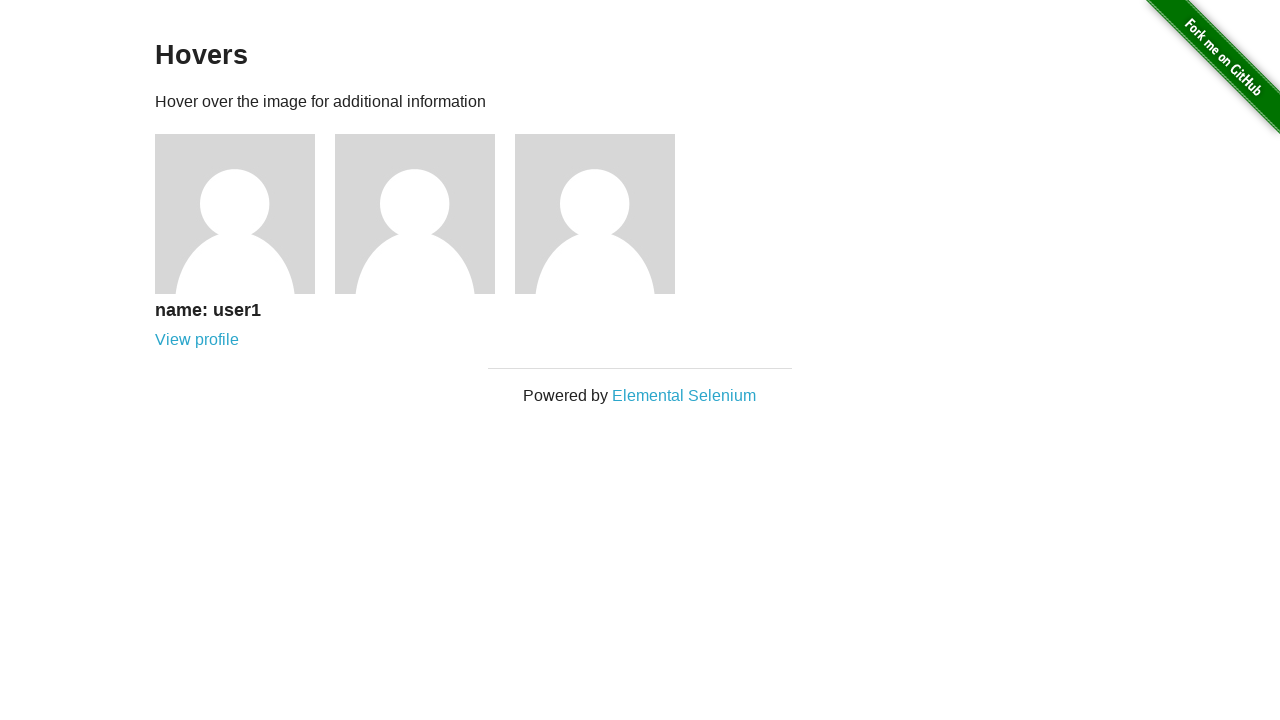

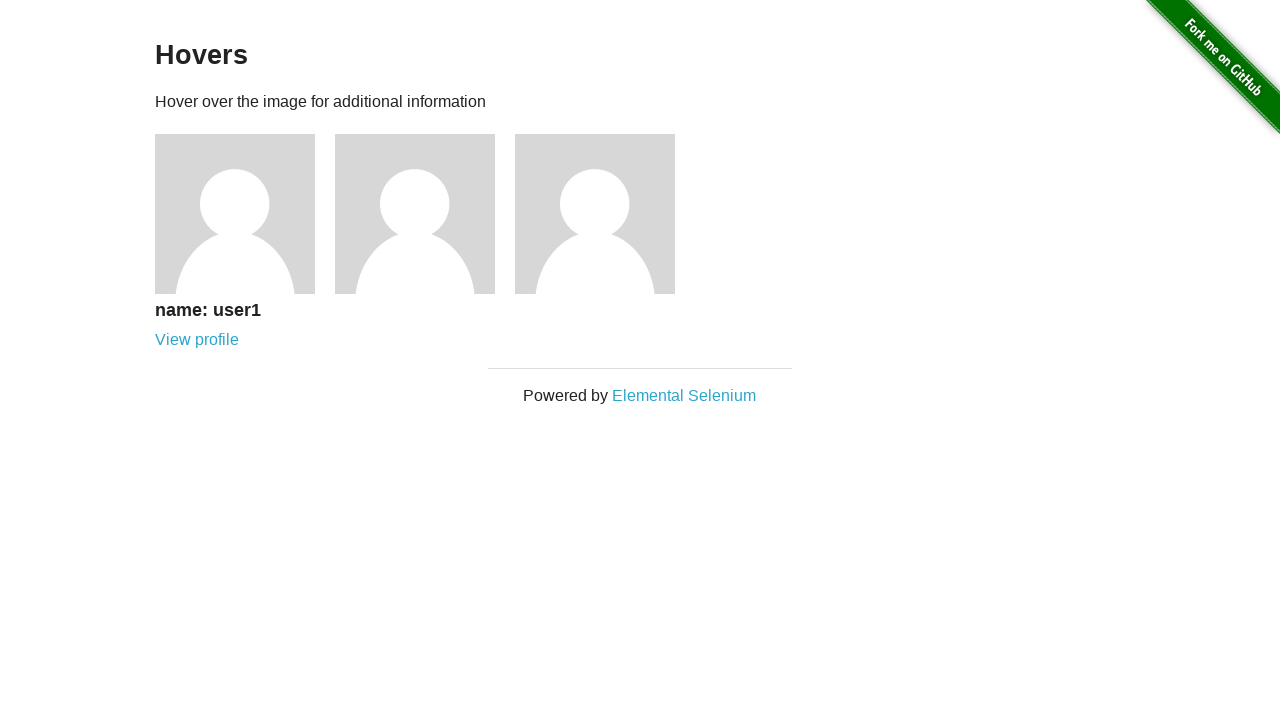